Tests various dropdown selection methods including single select, multi-select, select by label, and select by index

Starting URL: https://letcode.in/dropdowns

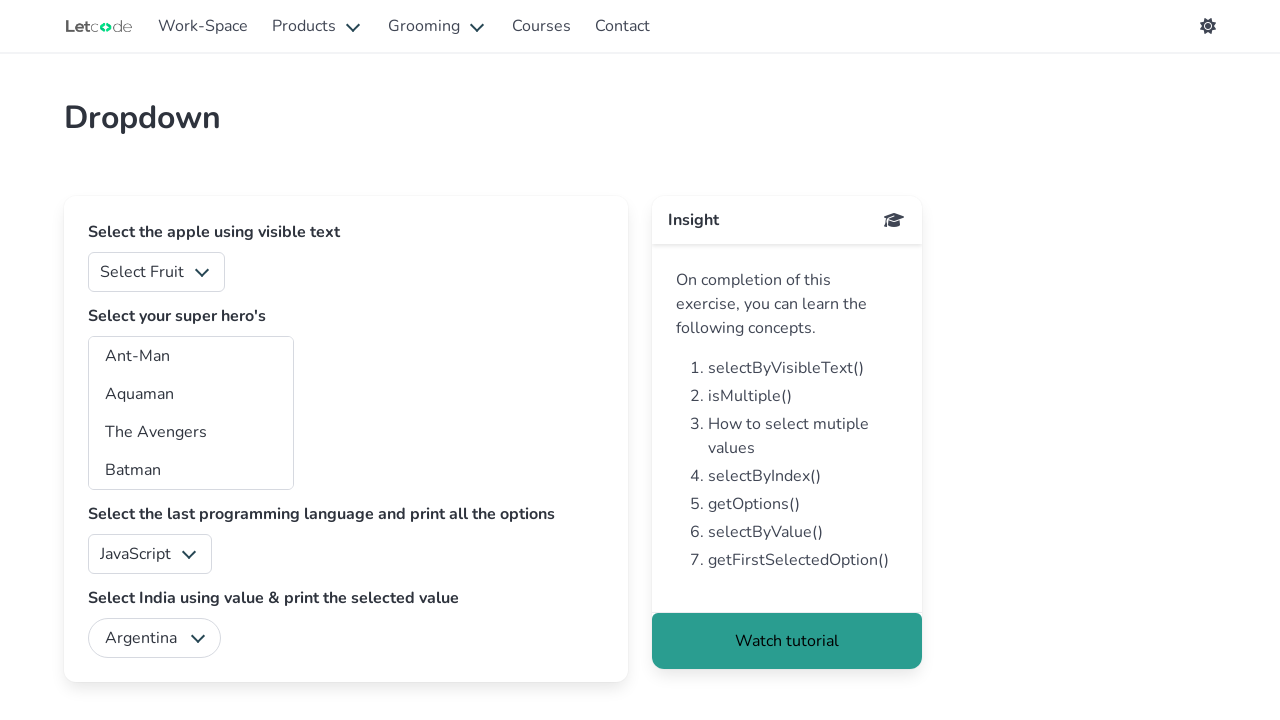

Selected 'Apple' from fruits dropdown by value on #fruits
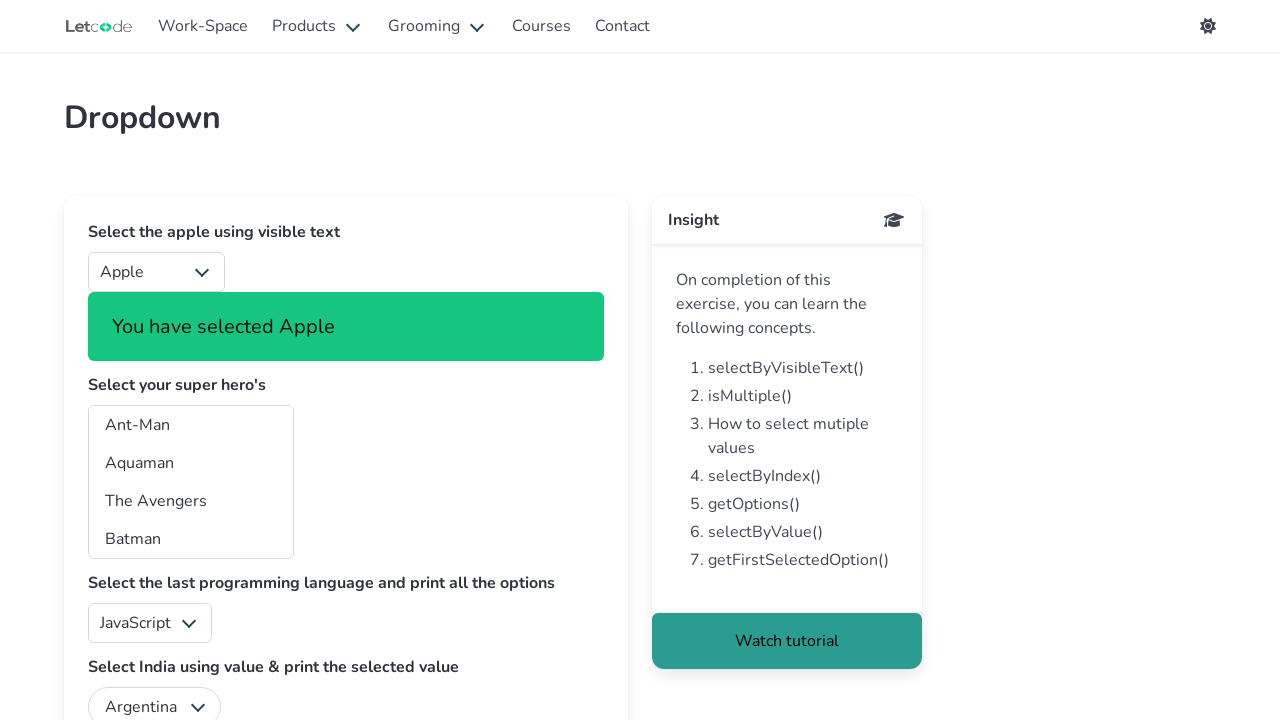

Selected multiple options ('Aquaman', 'Batman', 'Batwoman') from superheros dropdown on #superheros
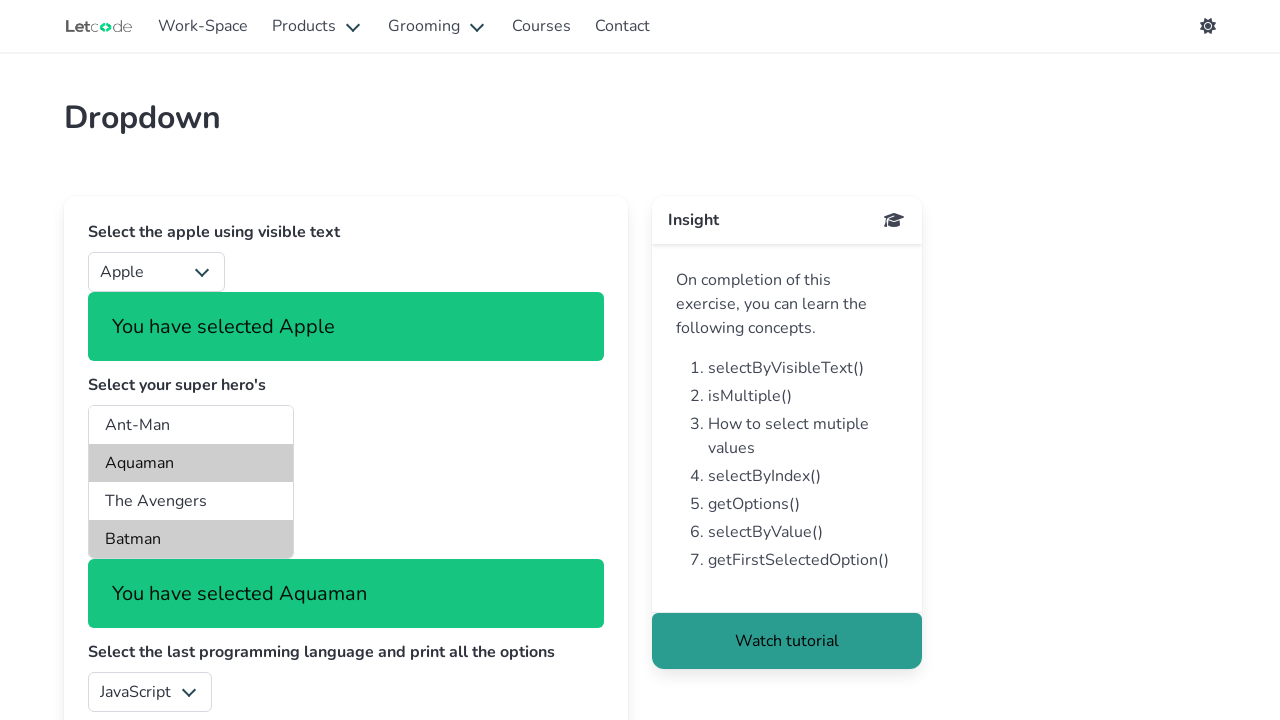

Selected 'Python' from language dropdown by label on #lang
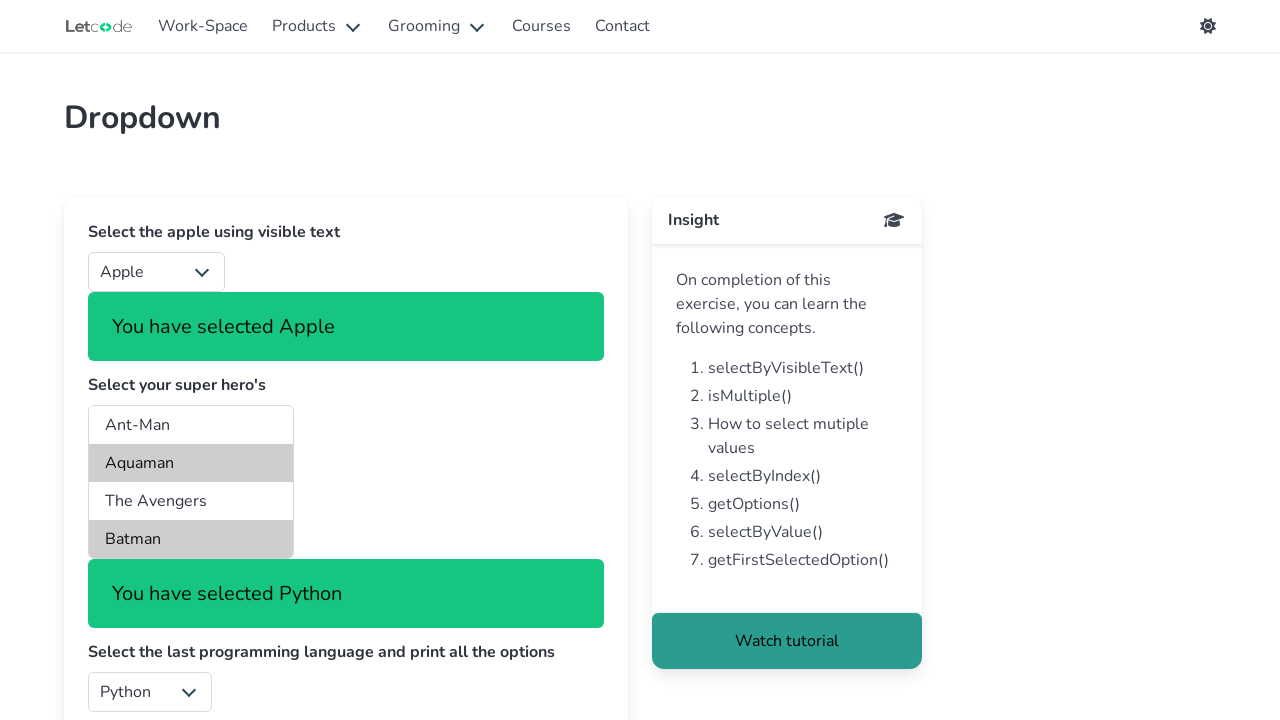

Selected option at index 2 from country dropdown on #country
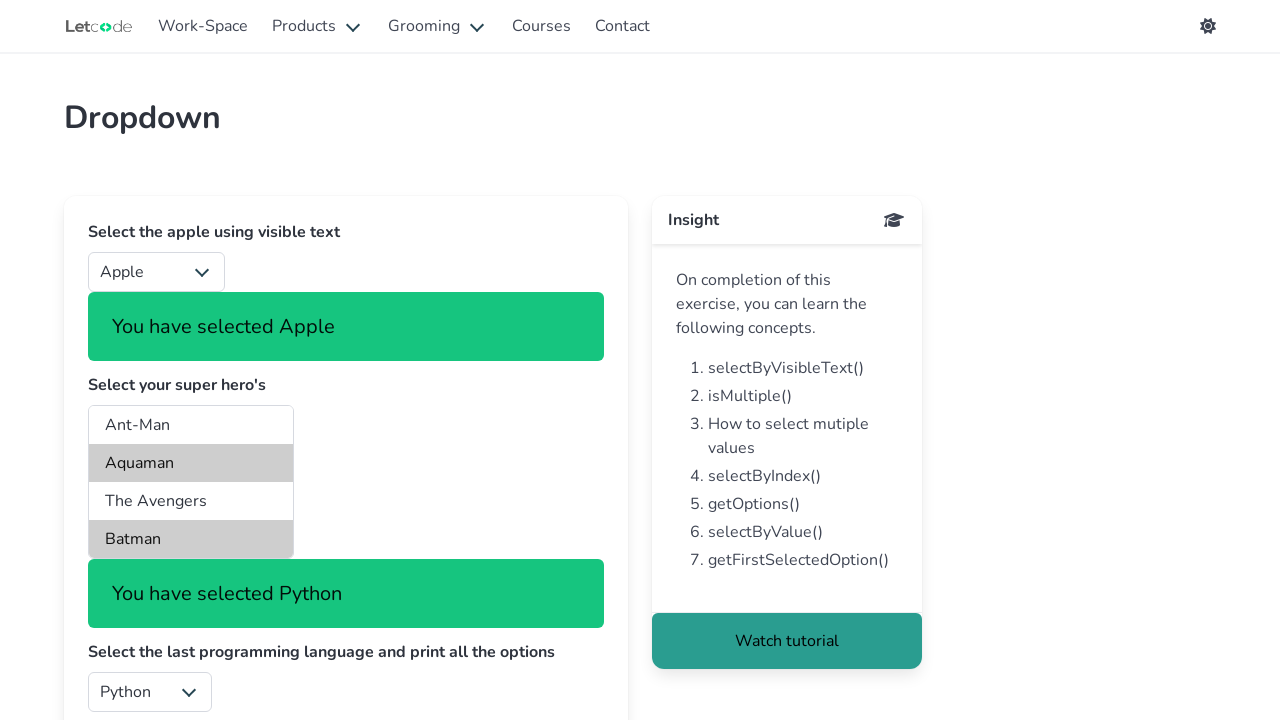

Selected 'Mango' from fruits dropdown by value on #fruits
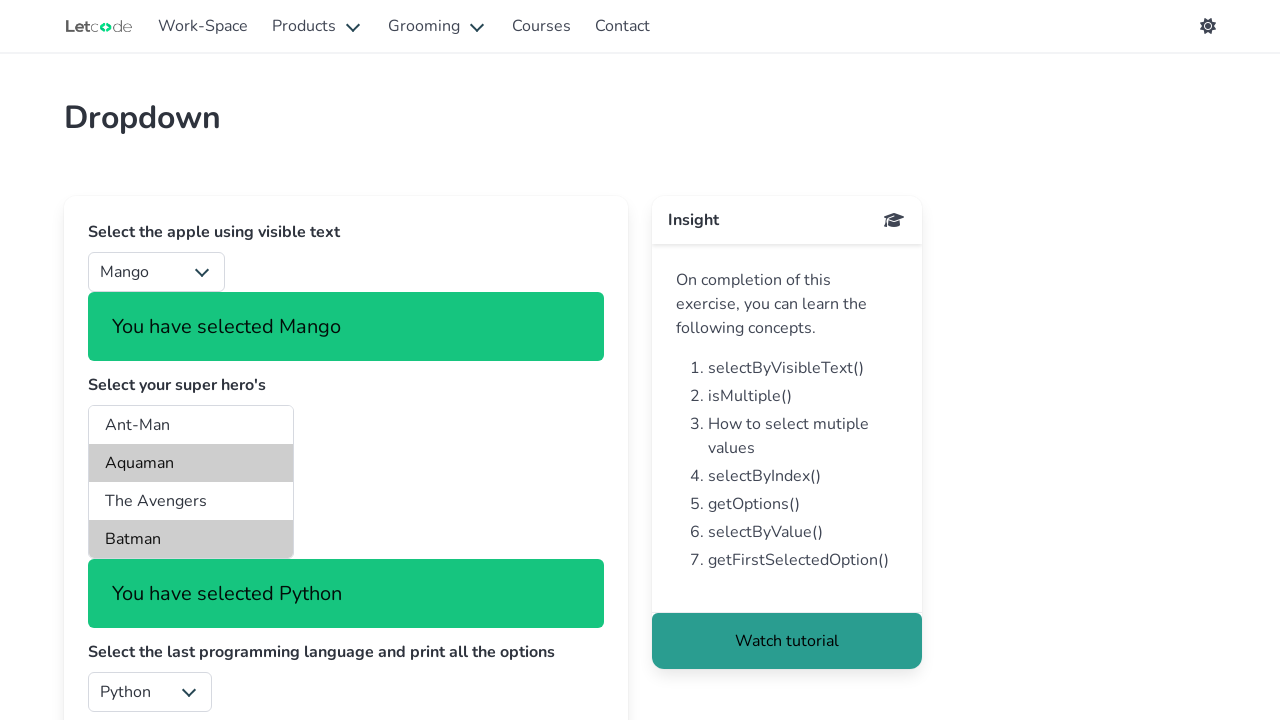

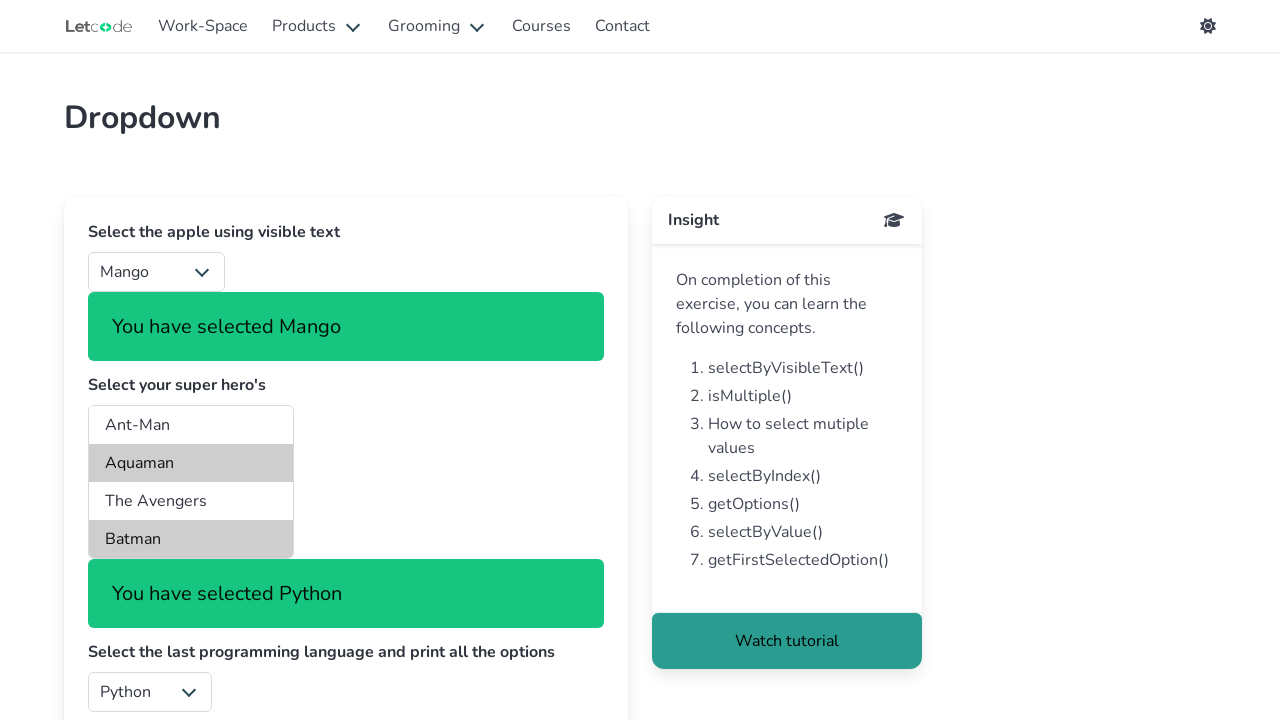